Navigates to Mars news page and waits for news content to load, verifying that the news list and article elements are displayed

Starting URL: https://data-class-mars.s3.amazonaws.com/Mars/index.html

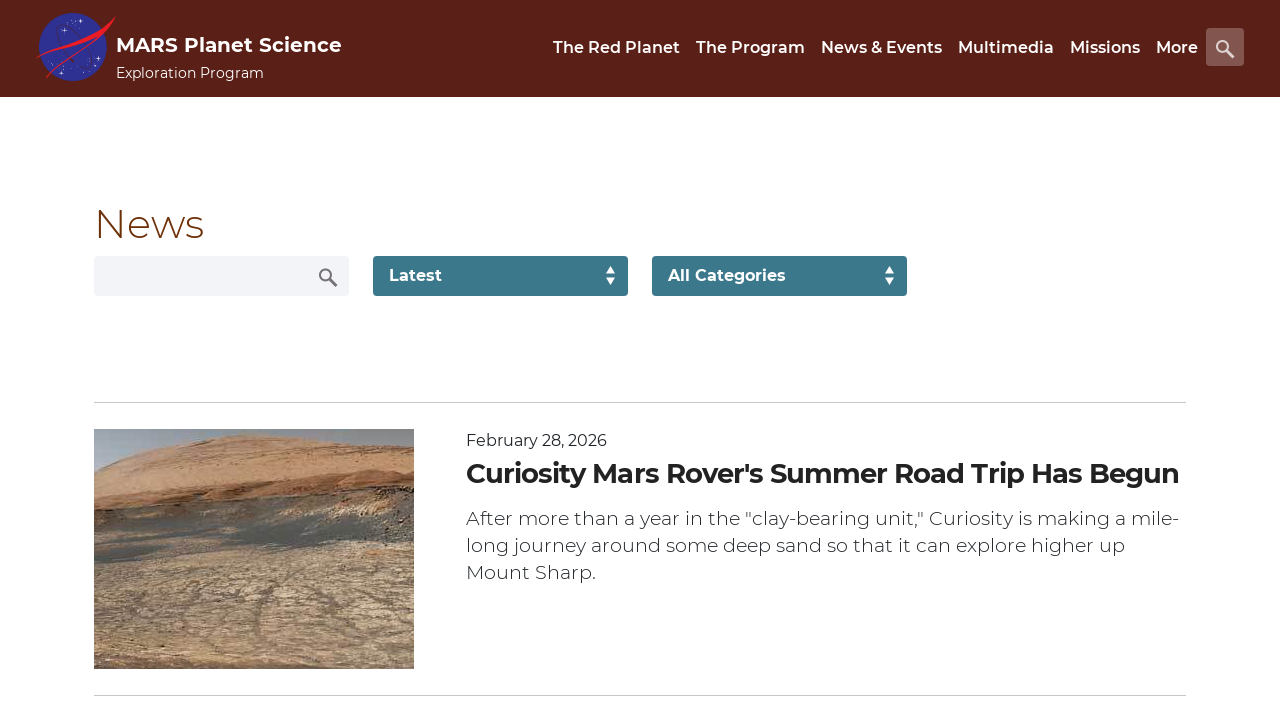

Navigated to Mars news page
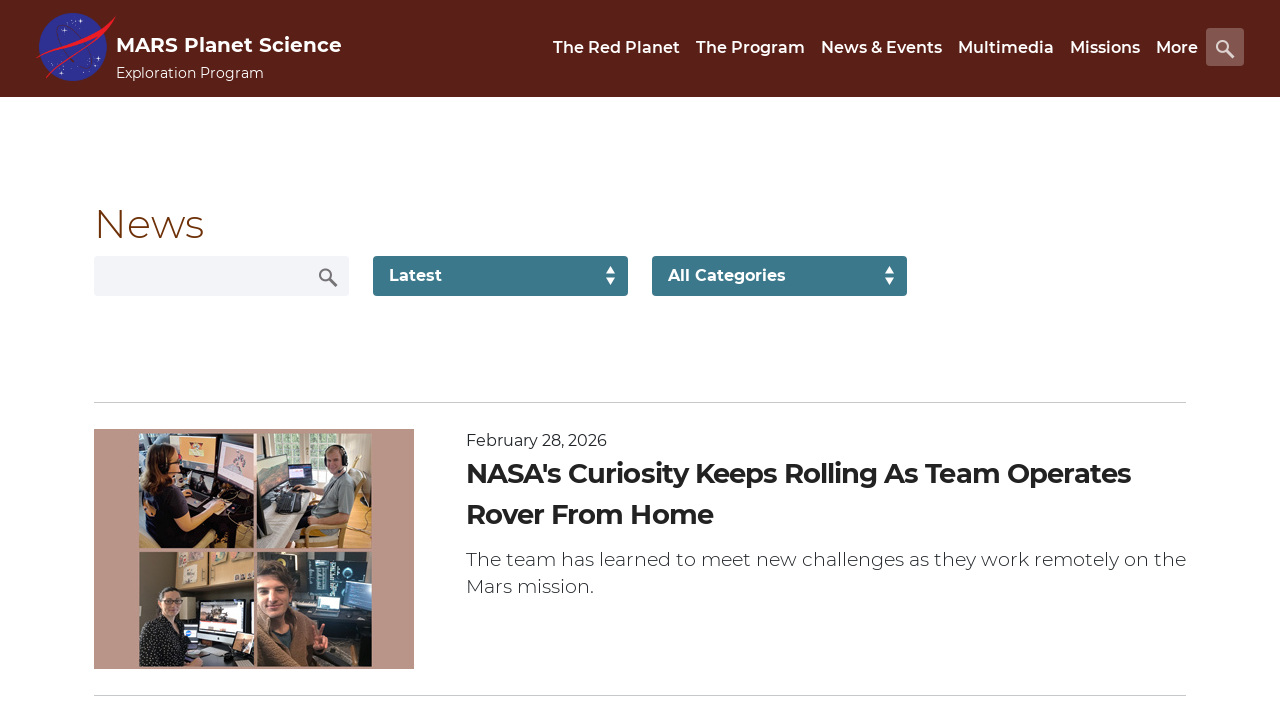

News list content loaded
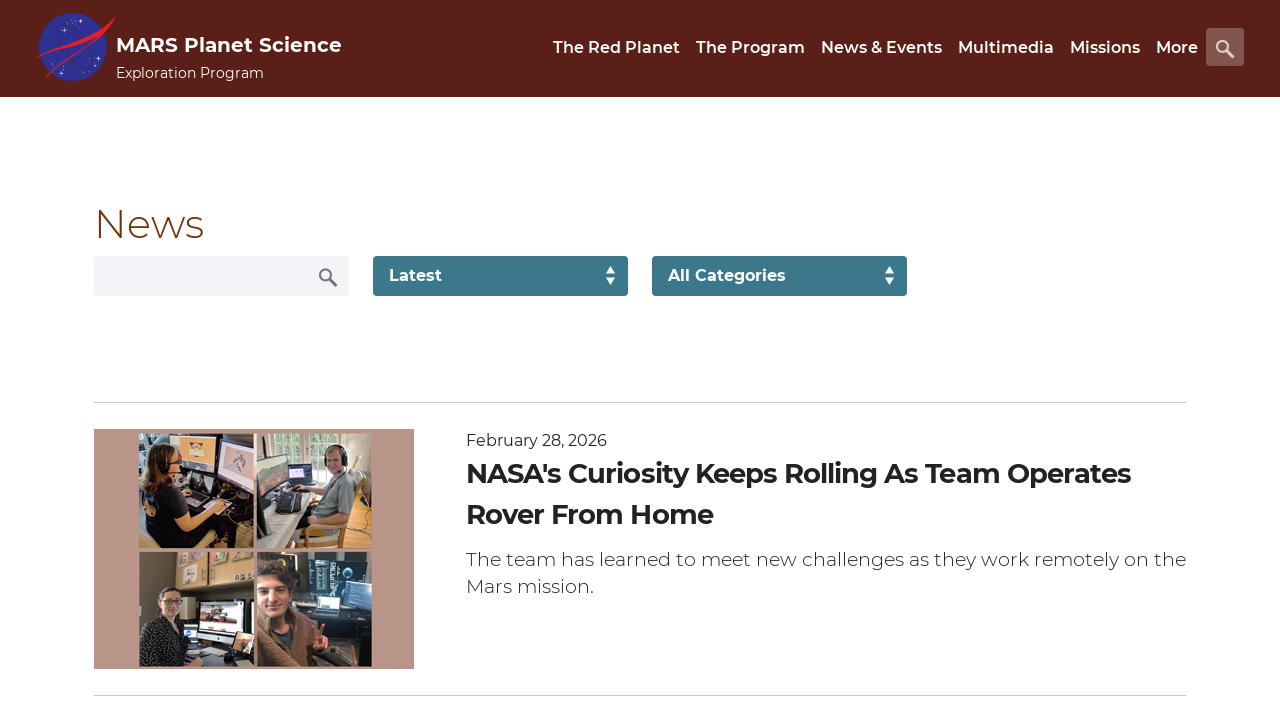

News title element is displayed
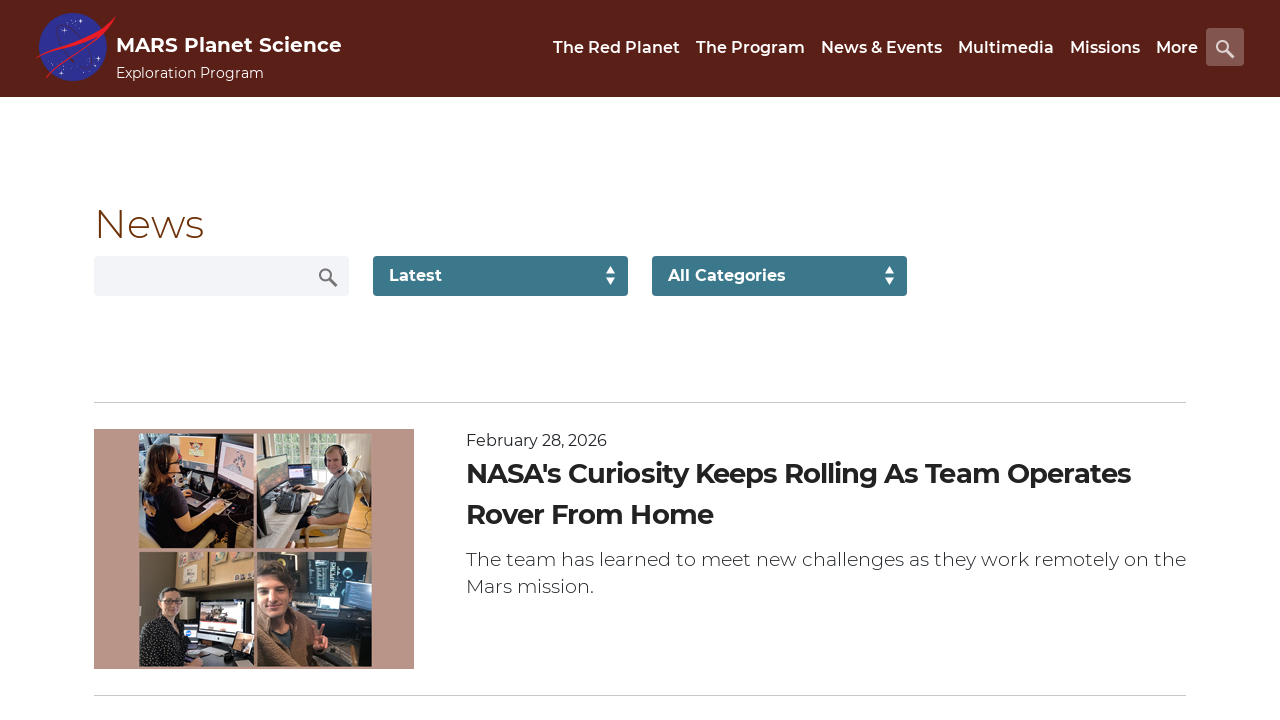

Article teaser element is displayed
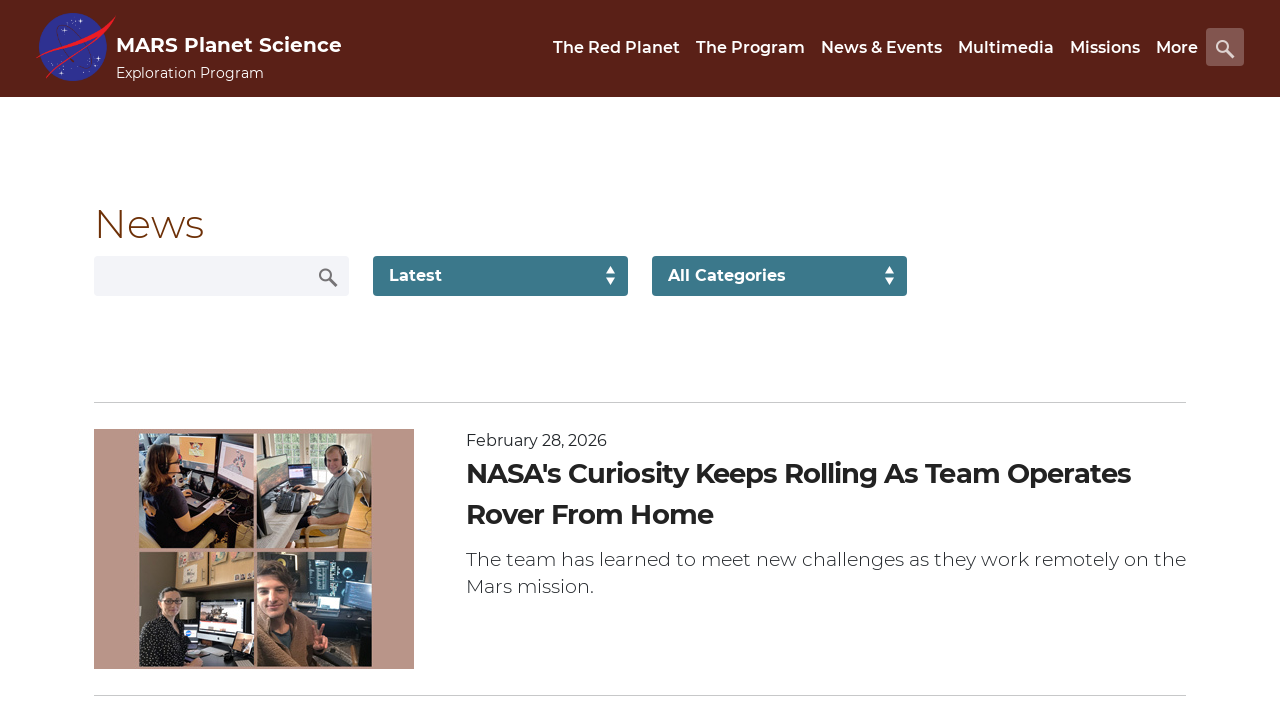

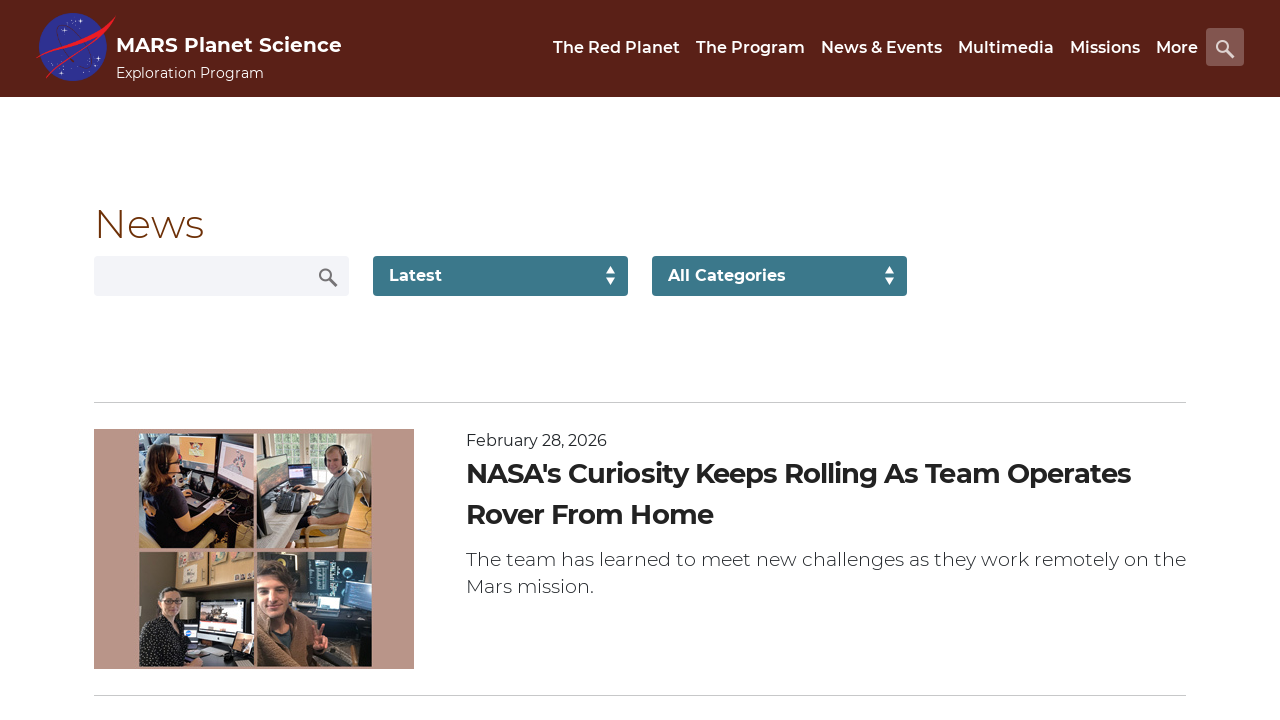